Searches for "Macbook Air" product using the search field and verifies search results are displayed

Starting URL: http://opencart.abstracta.us/

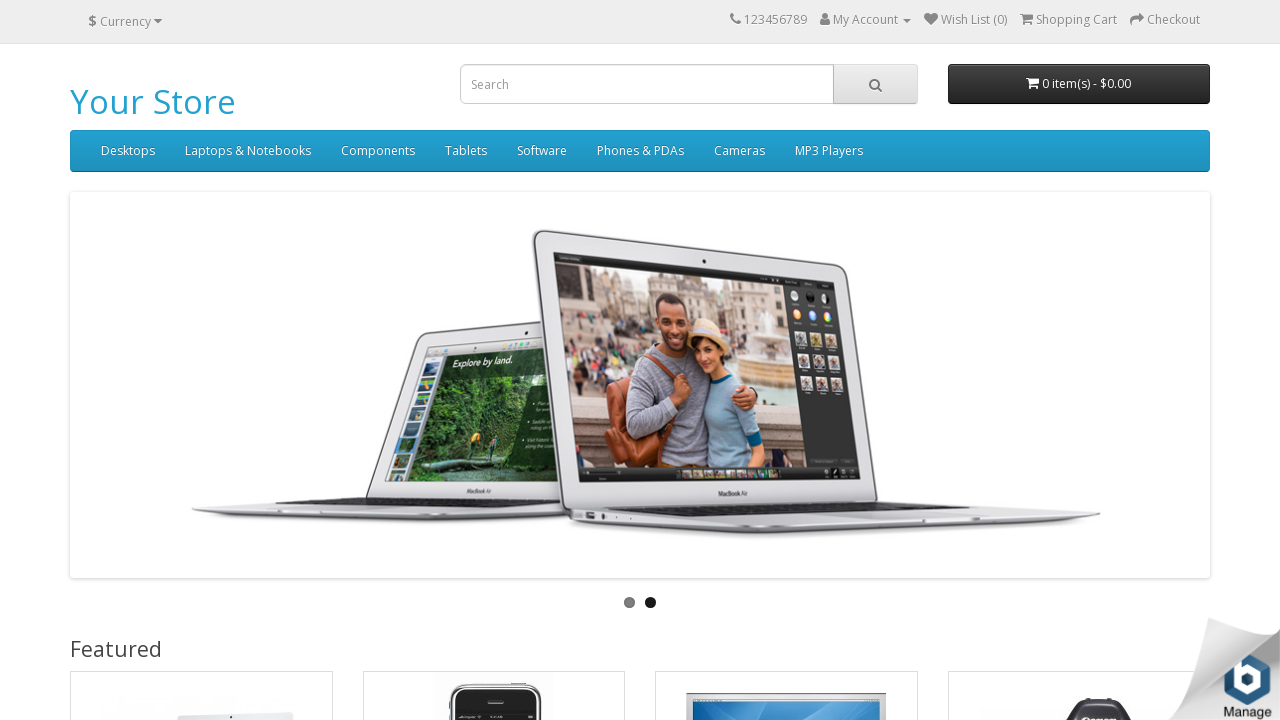

Filled search field with 'Macbook Air' on xpath=//*[@id='search']/input
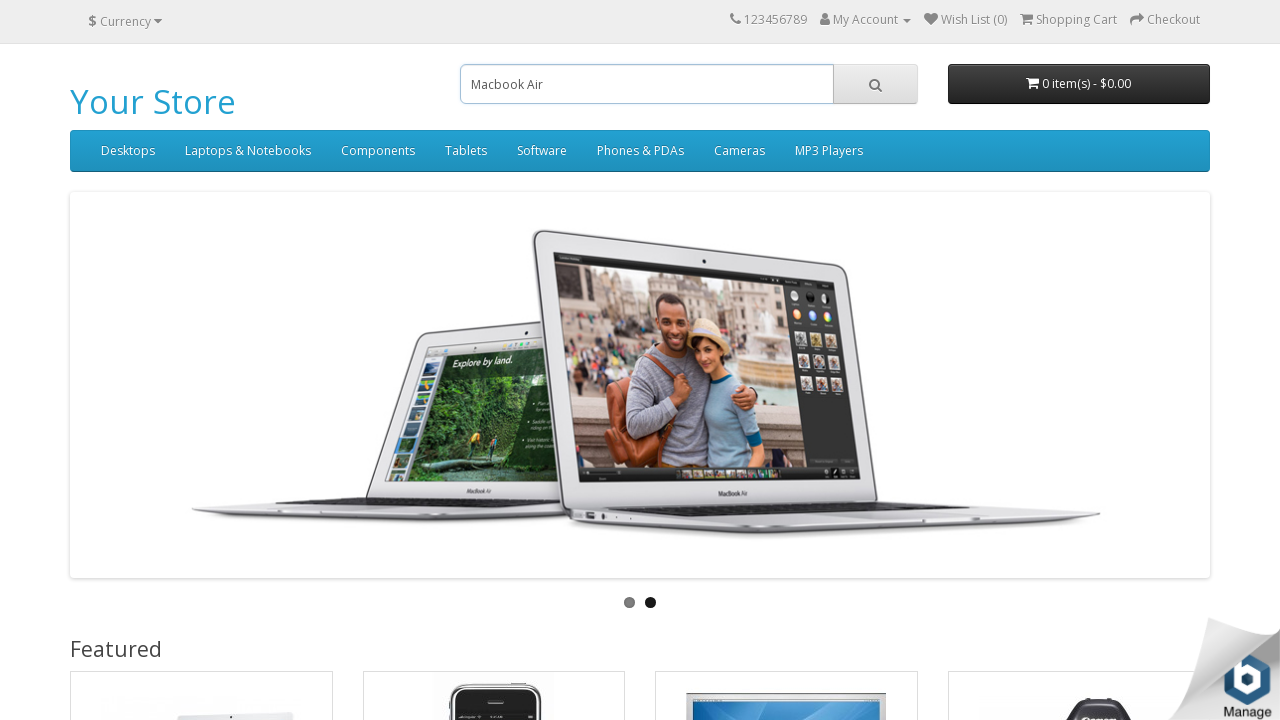

Pressed Enter to submit search on xpath=//*[@id='search']/input
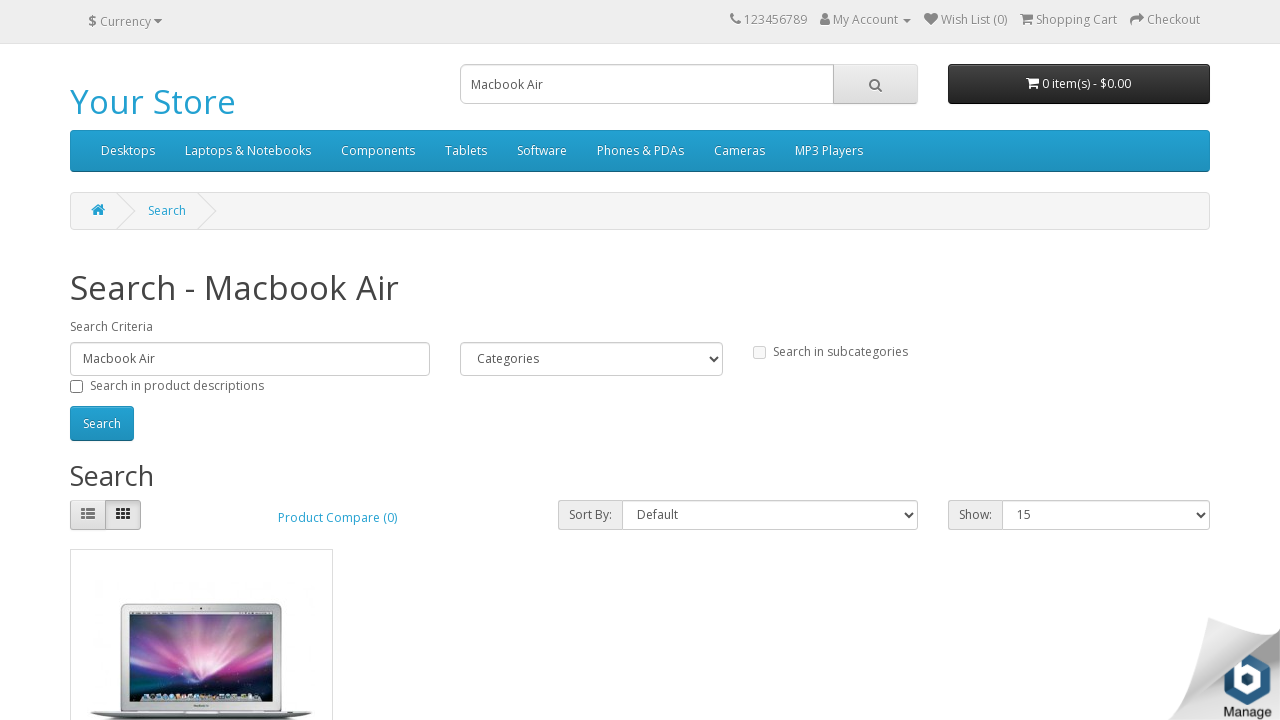

Search results loaded and product image is visible
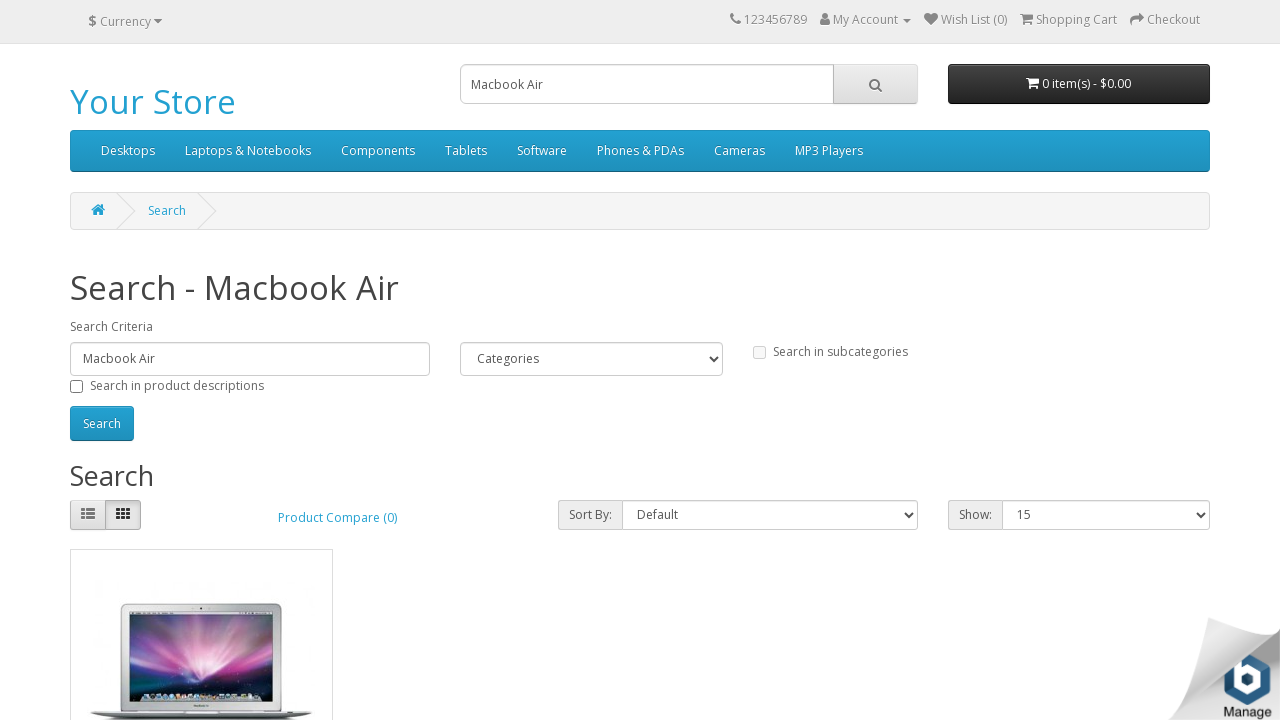

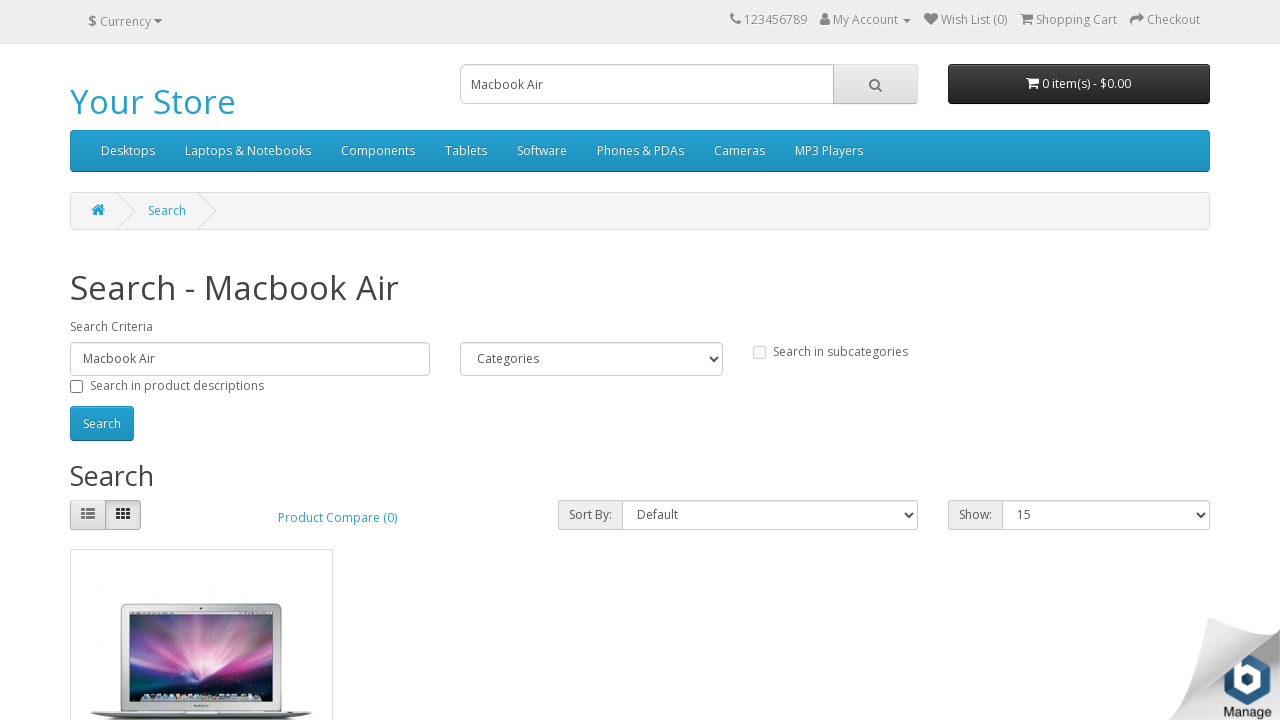